Tests an explicit wait scenario where the script waits for a price to change to "100", then clicks a book button, reads a value, calculates an answer using a mathematical formula, fills it in, and submits.

Starting URL: http://suninjuly.github.io/explicit_wait2.html

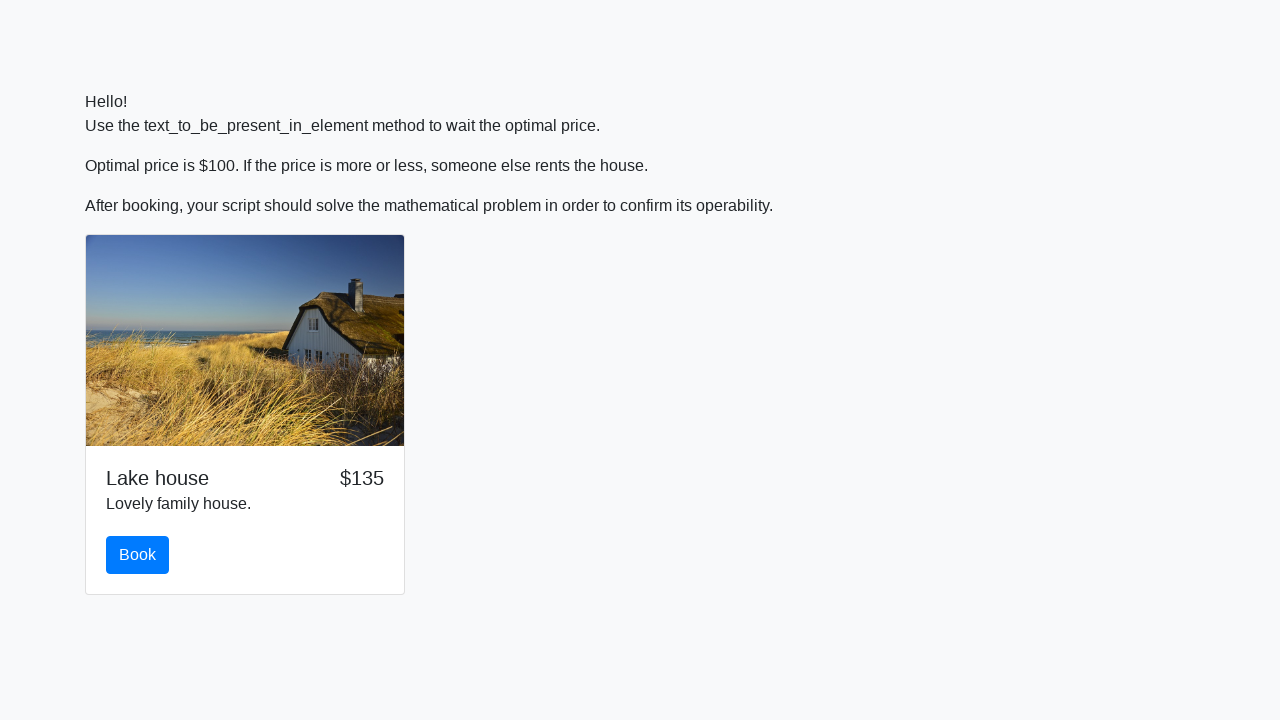

Waited for price element to change to '100'
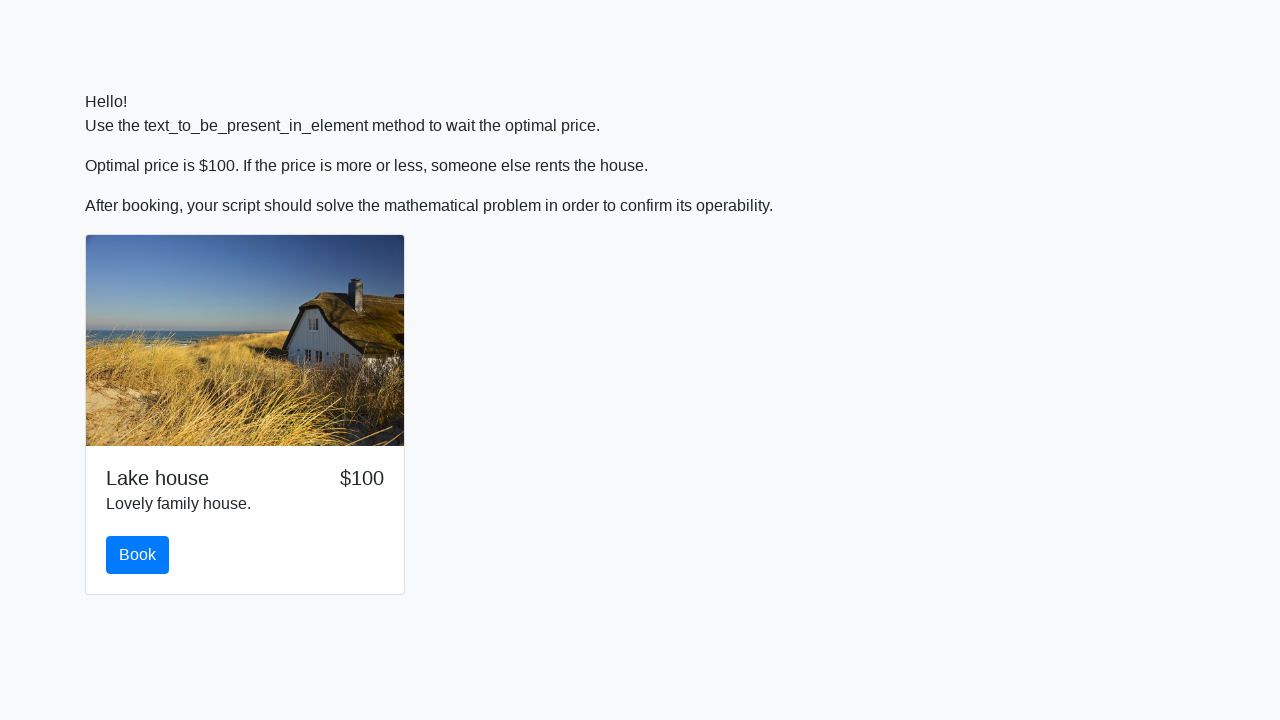

Clicked the book button at (138, 555) on #book
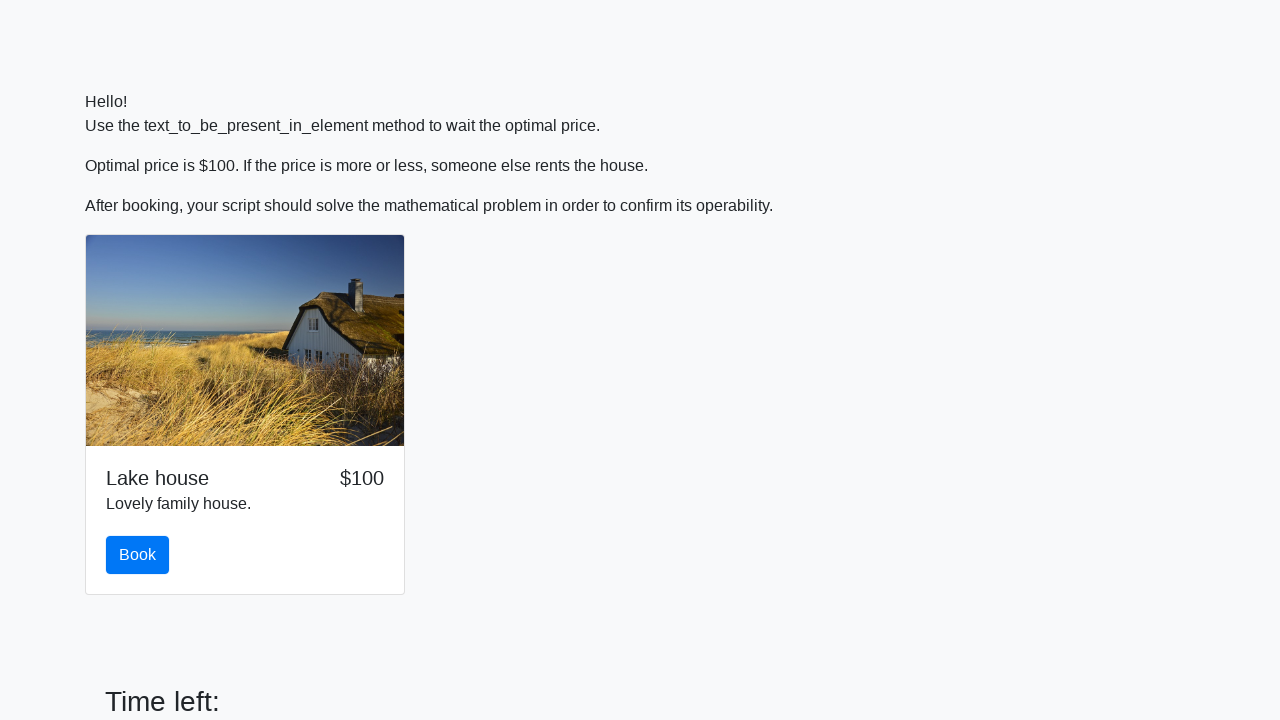

Read value from input_value element: 723
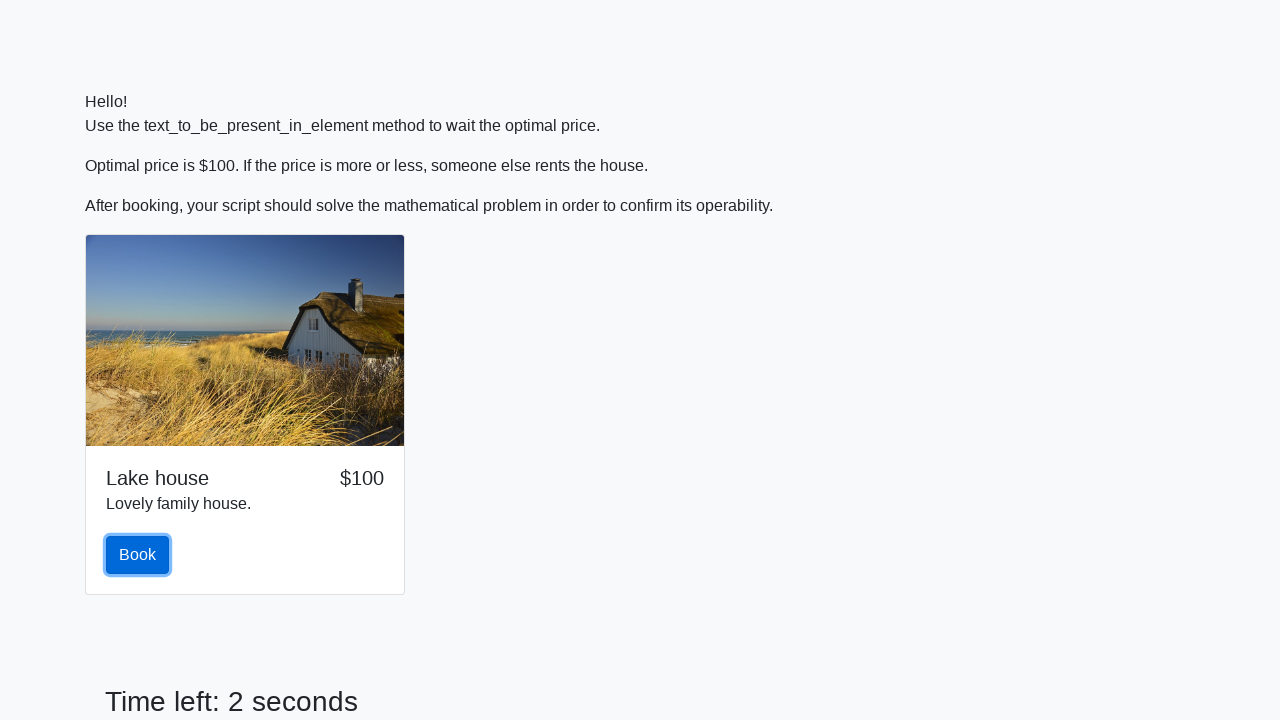

Calculated answer using formula: 1.6179339067019456
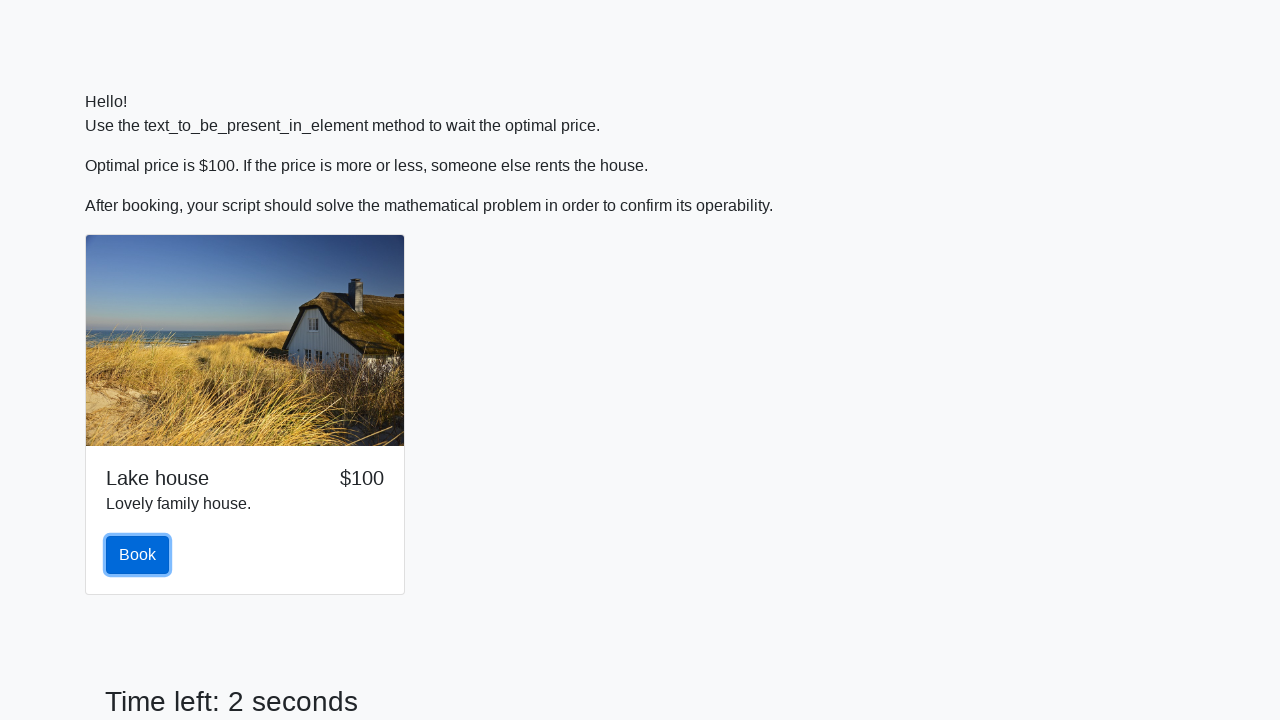

Filled answer field with calculated value on #answer
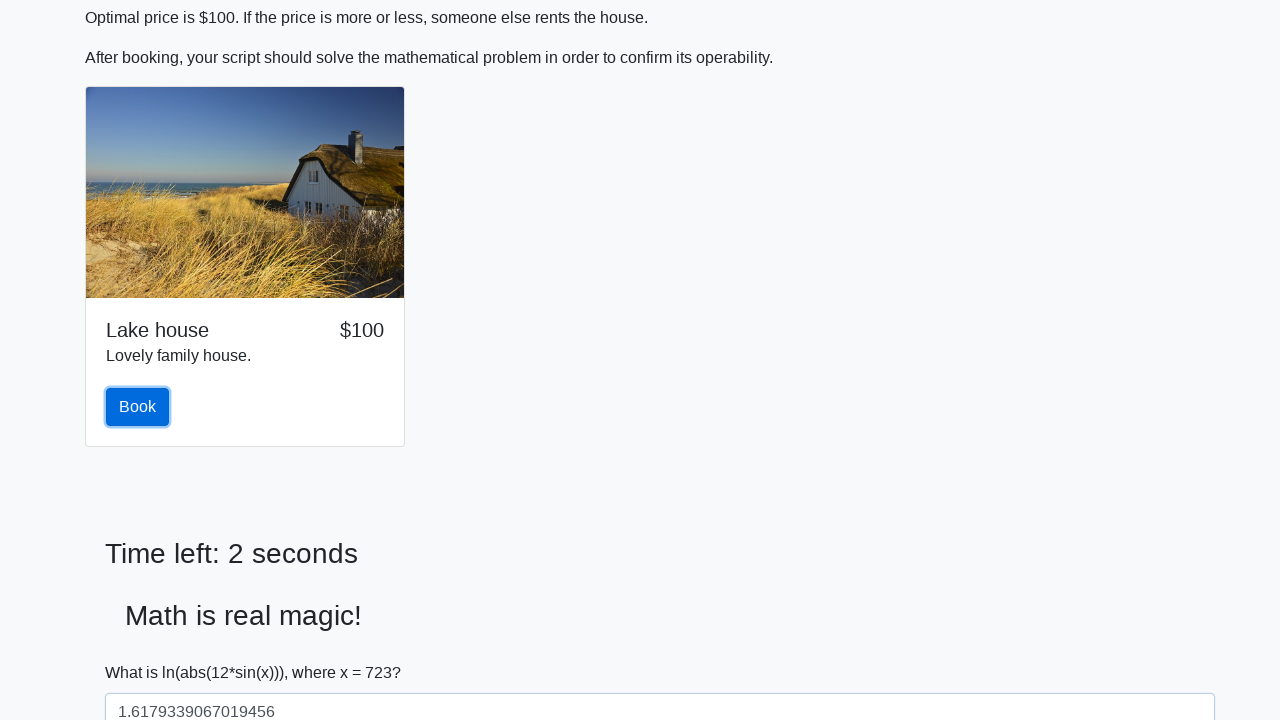

Clicked the solve button to submit at (143, 651) on #solve
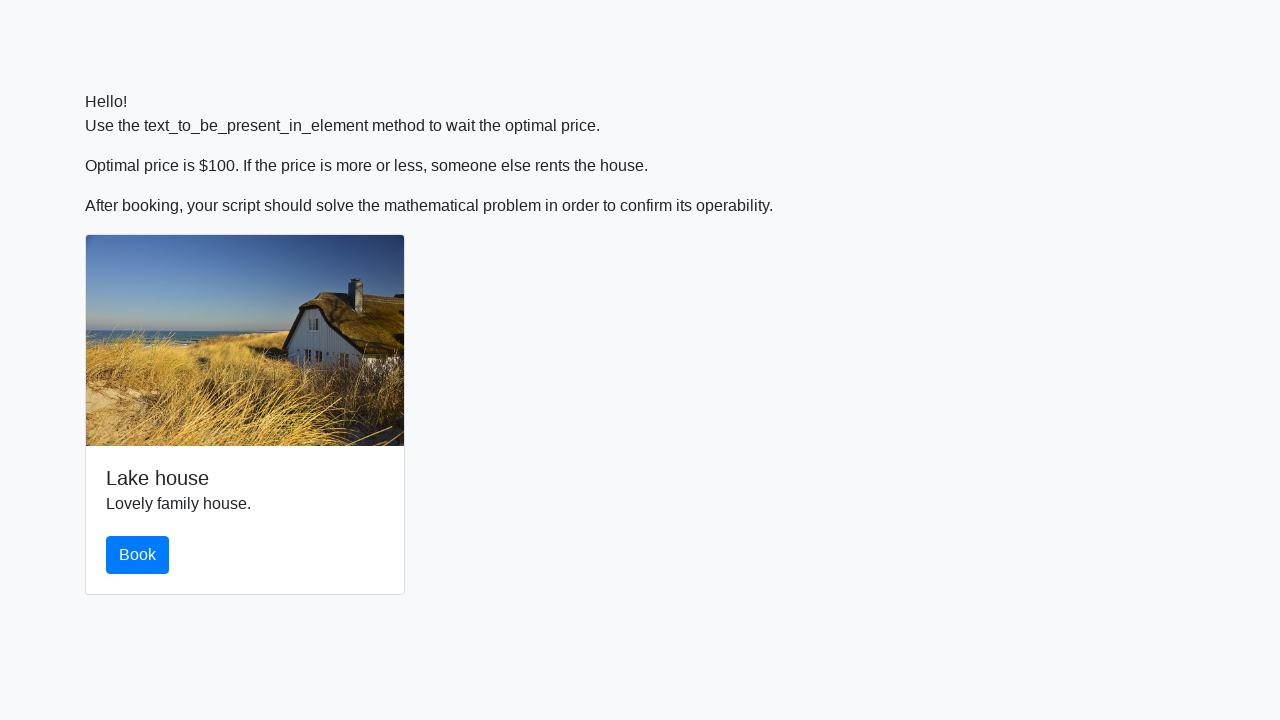

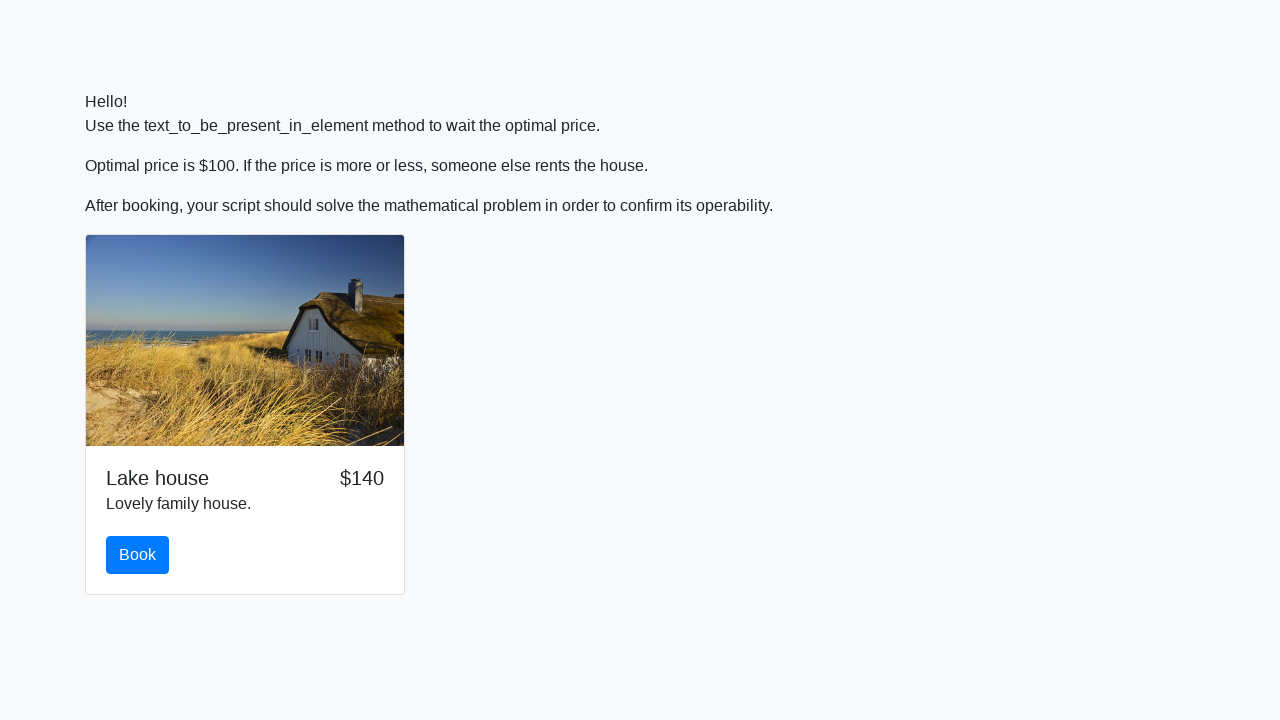